Tests a slow calculator by setting a delay, performing an addition operation (7 + 8), and verifying the result equals 15

Starting URL: https://bonigarcia.dev/selenium-webdriver-java/slow-calculator.html

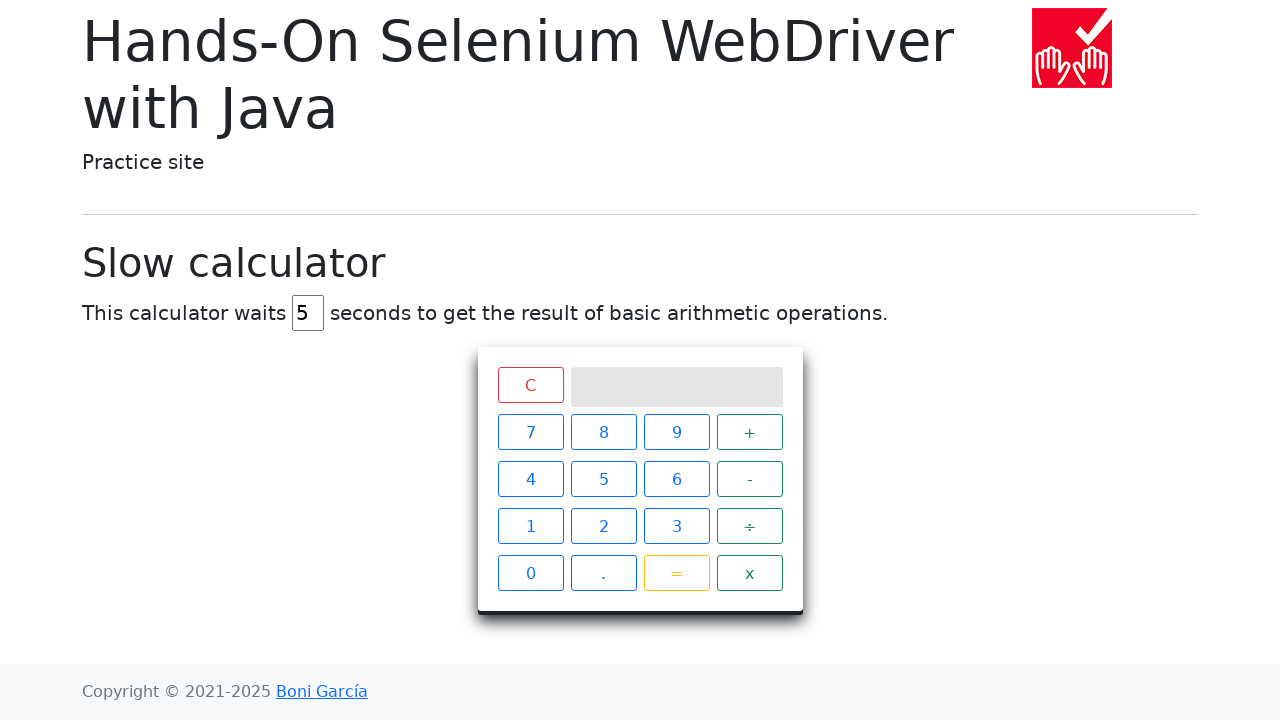

Navigated to slow calculator page
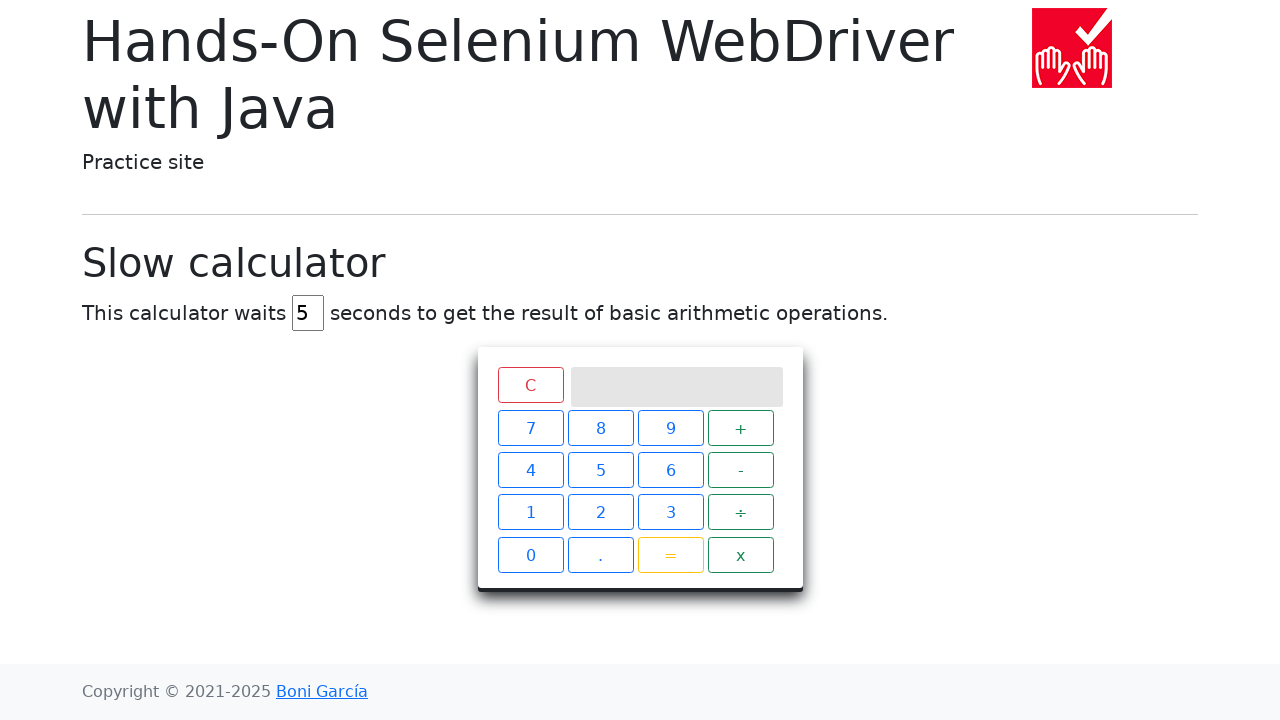

Cleared the delay input field on #delay
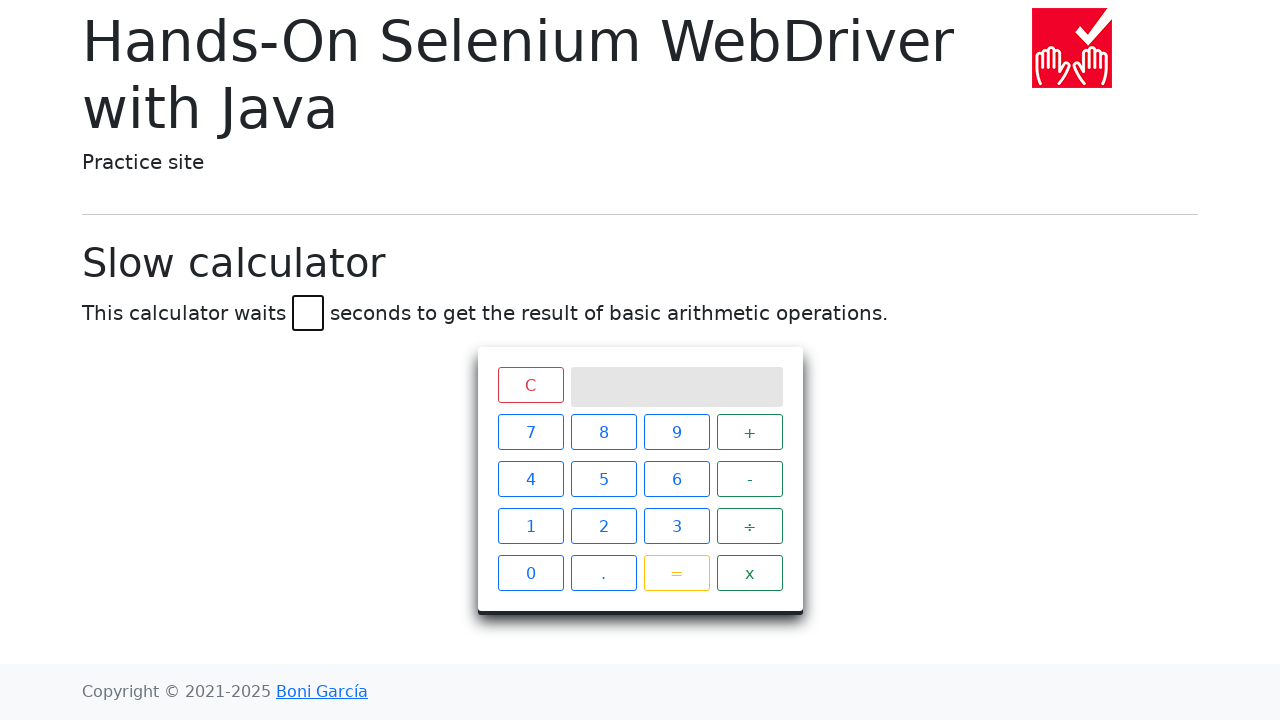

Set delay to 5 seconds on #delay
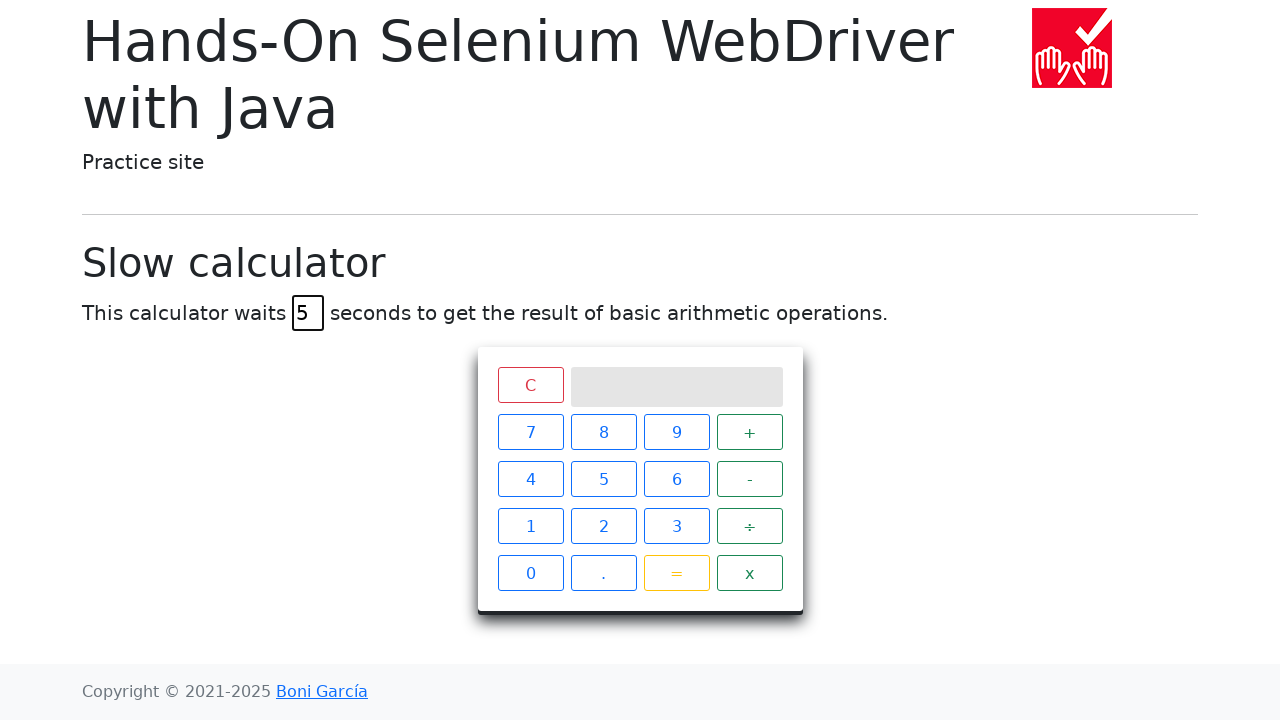

Clicked button 7 at (530, 432) on xpath=//span[text()='7']
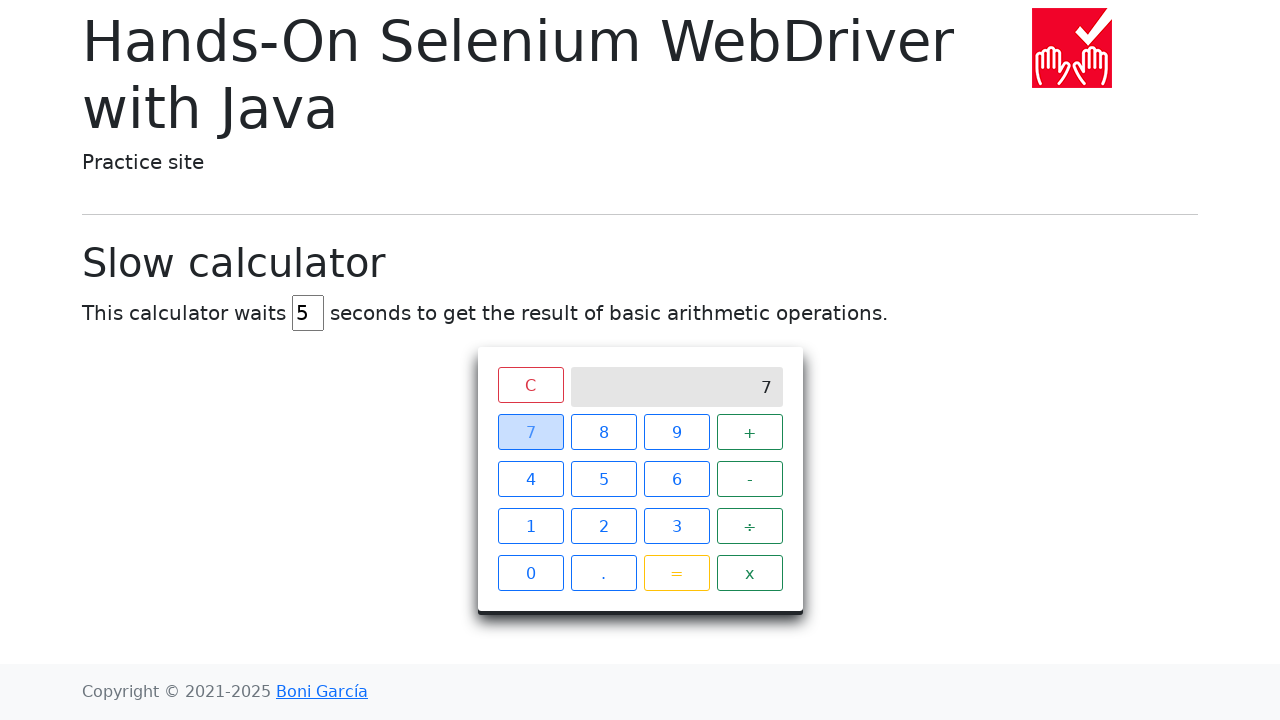

Clicked button + at (750, 432) on xpath=//span[text()='+']
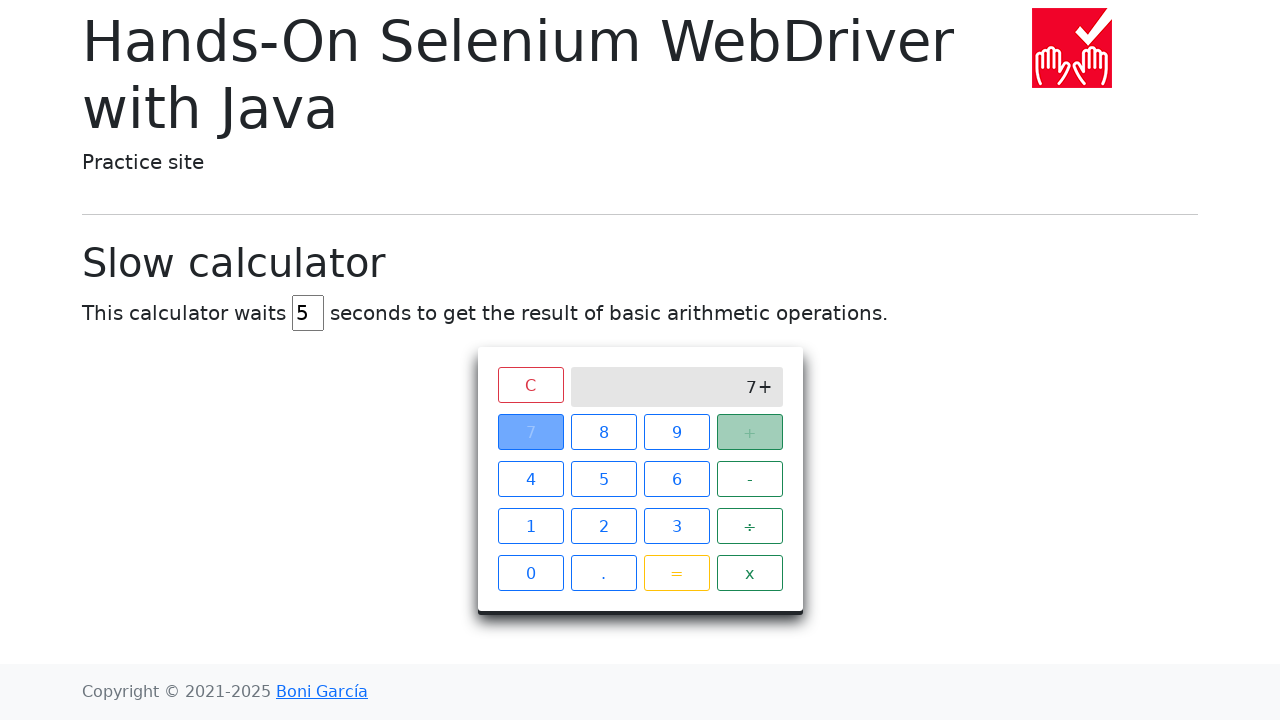

Clicked button 8 at (604, 432) on xpath=//span[text()='8']
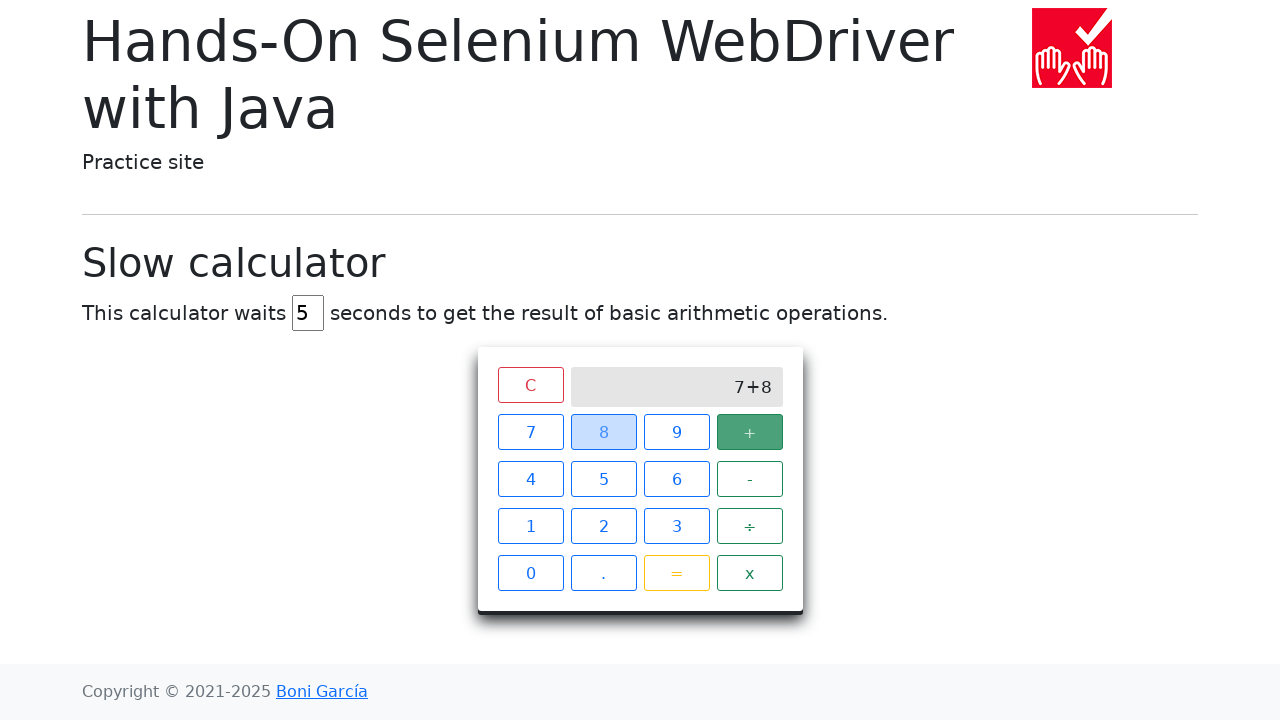

Clicked button = to perform calculation at (676, 573) on xpath=//span[text()='=']
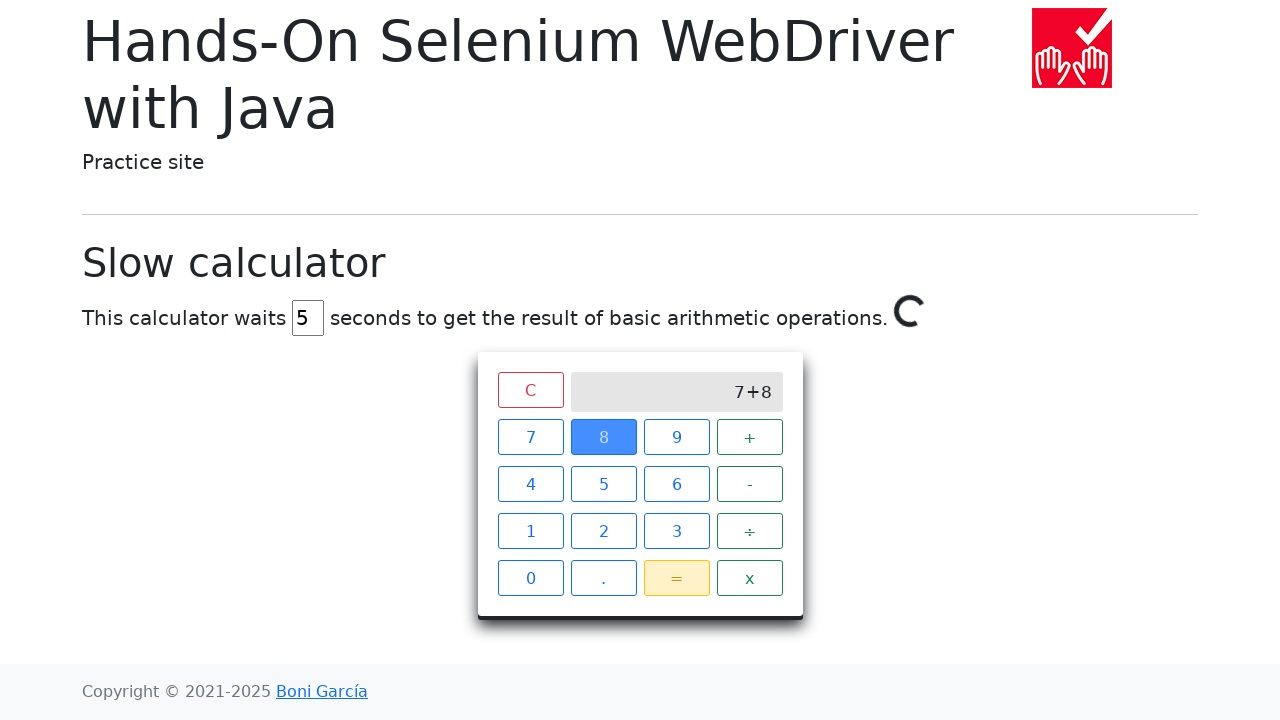

Verified calculation result equals 15
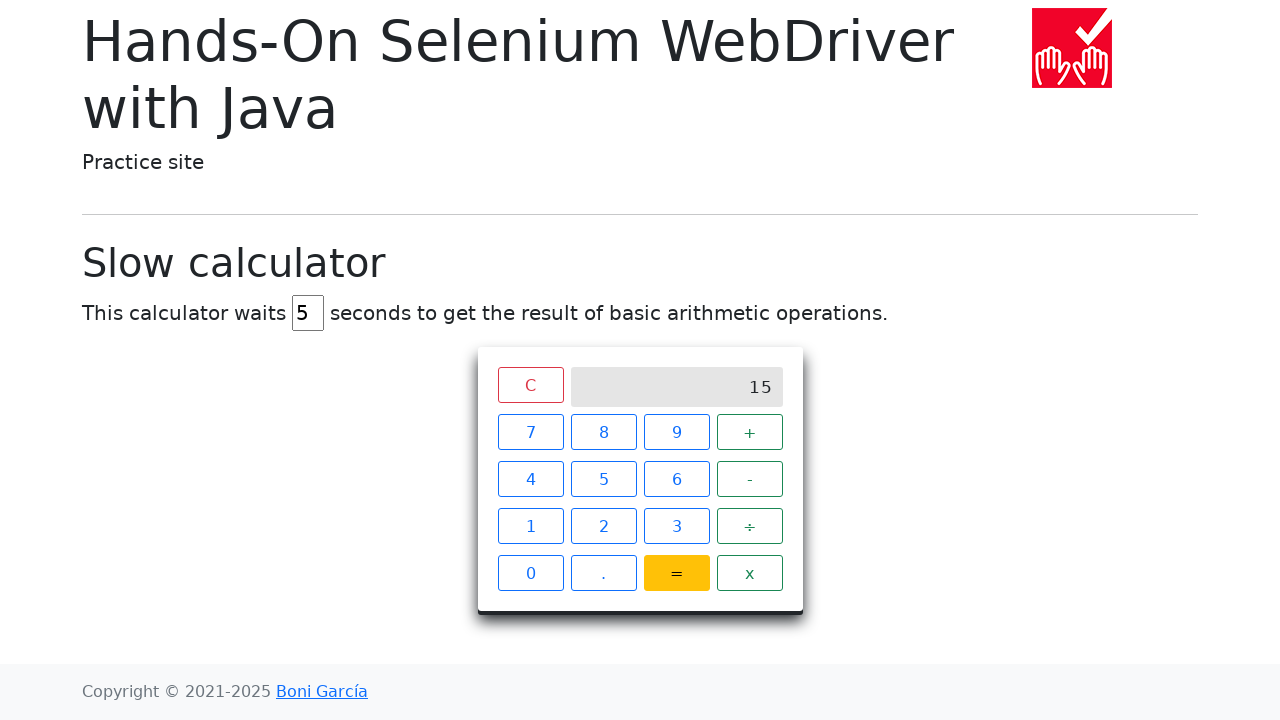

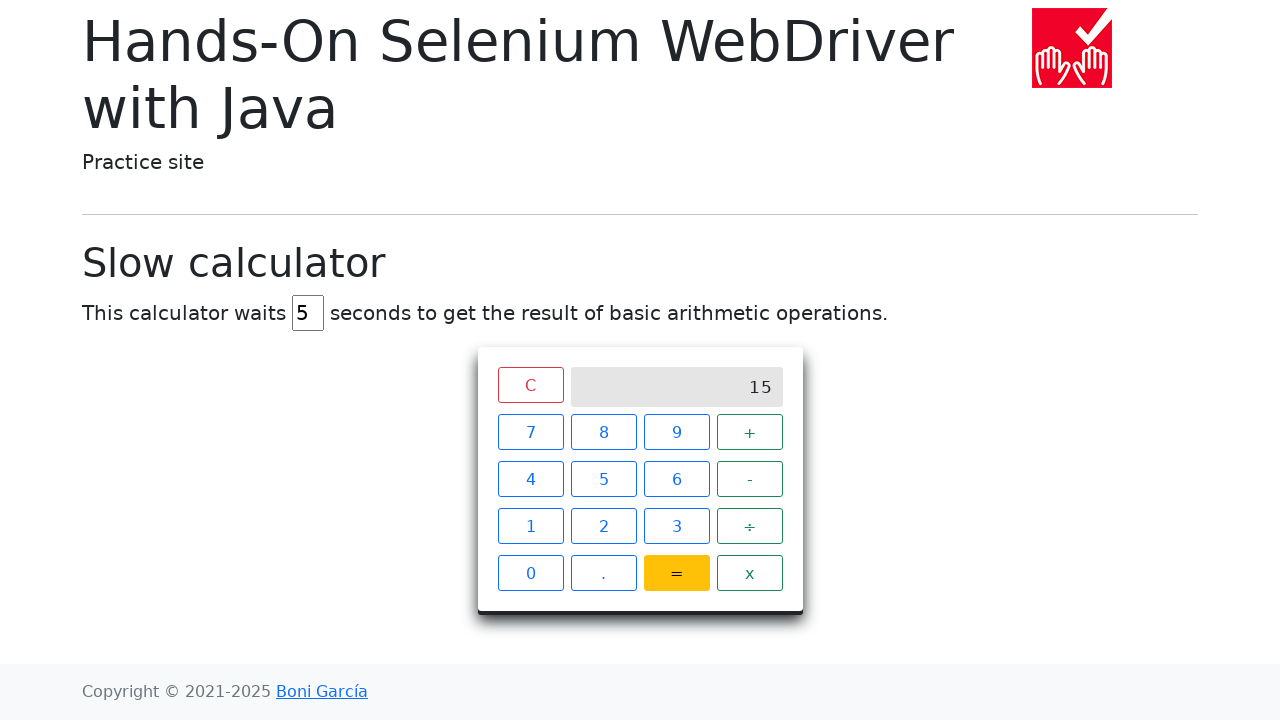